Tests a contact form by filling in first name, last name, email, and comment fields, then clicks the reset button followed by the submit button using JavaScript execution.

Starting URL: https://automationtesting.co.uk/contactForm.html

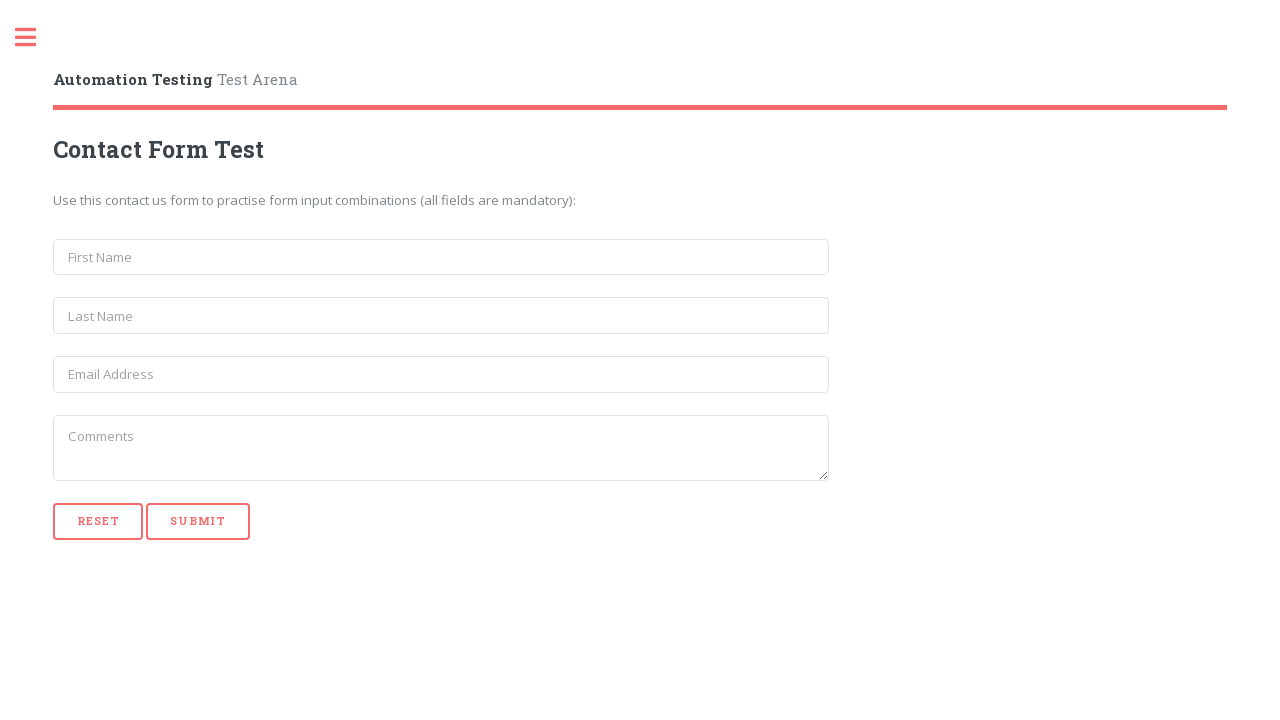

Filled first name field with 'James' on input[name='first_name']
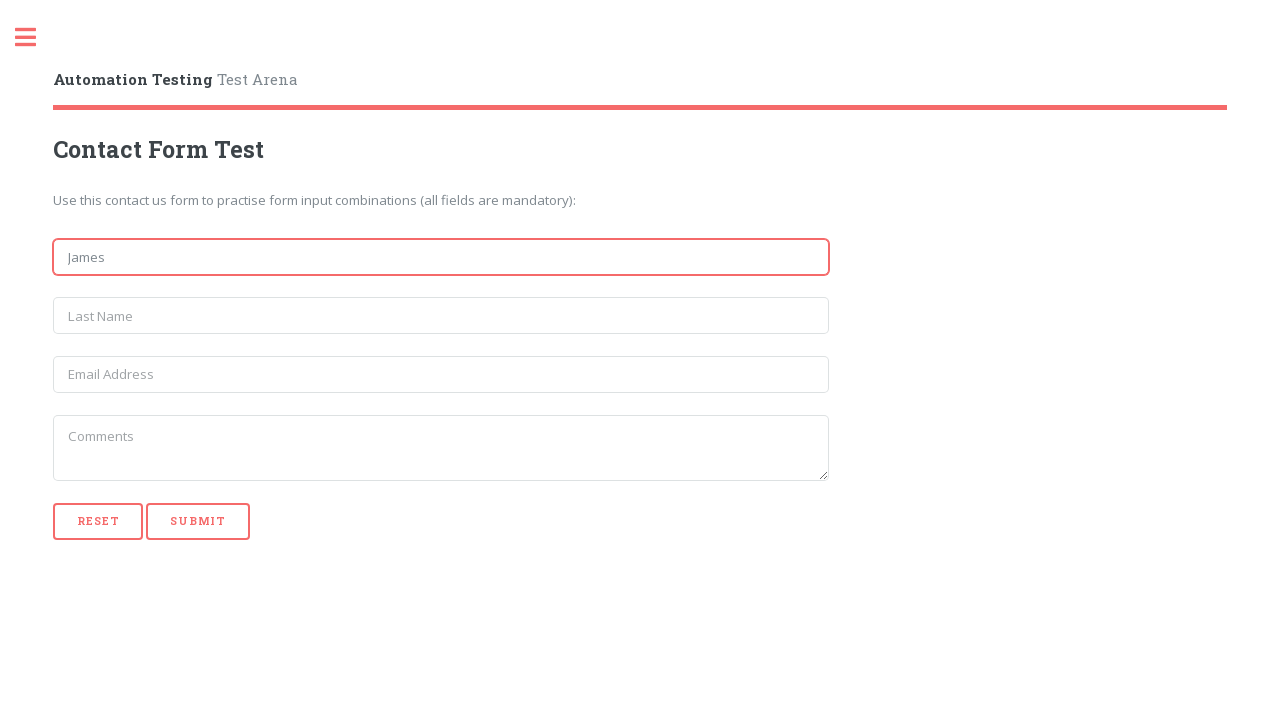

Filled last name field with 'Smith' on input[name='last_name']
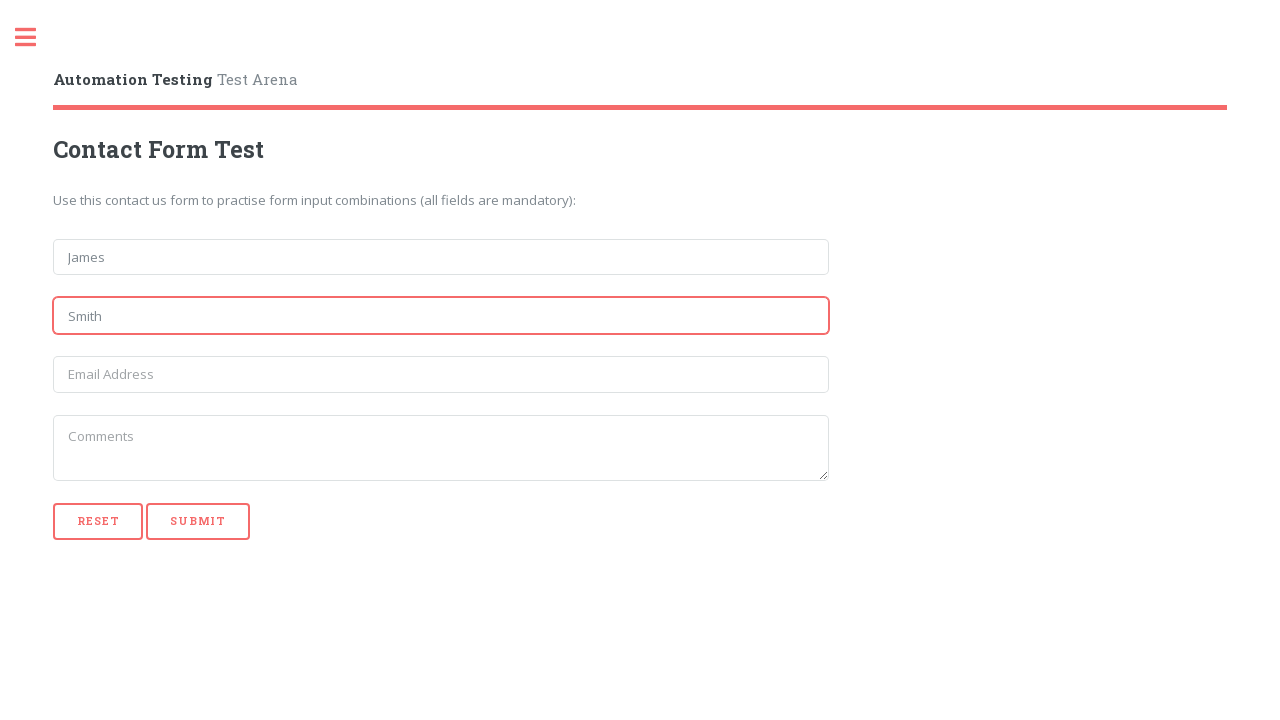

Filled email field with 'james@text.com' on input[name='email']
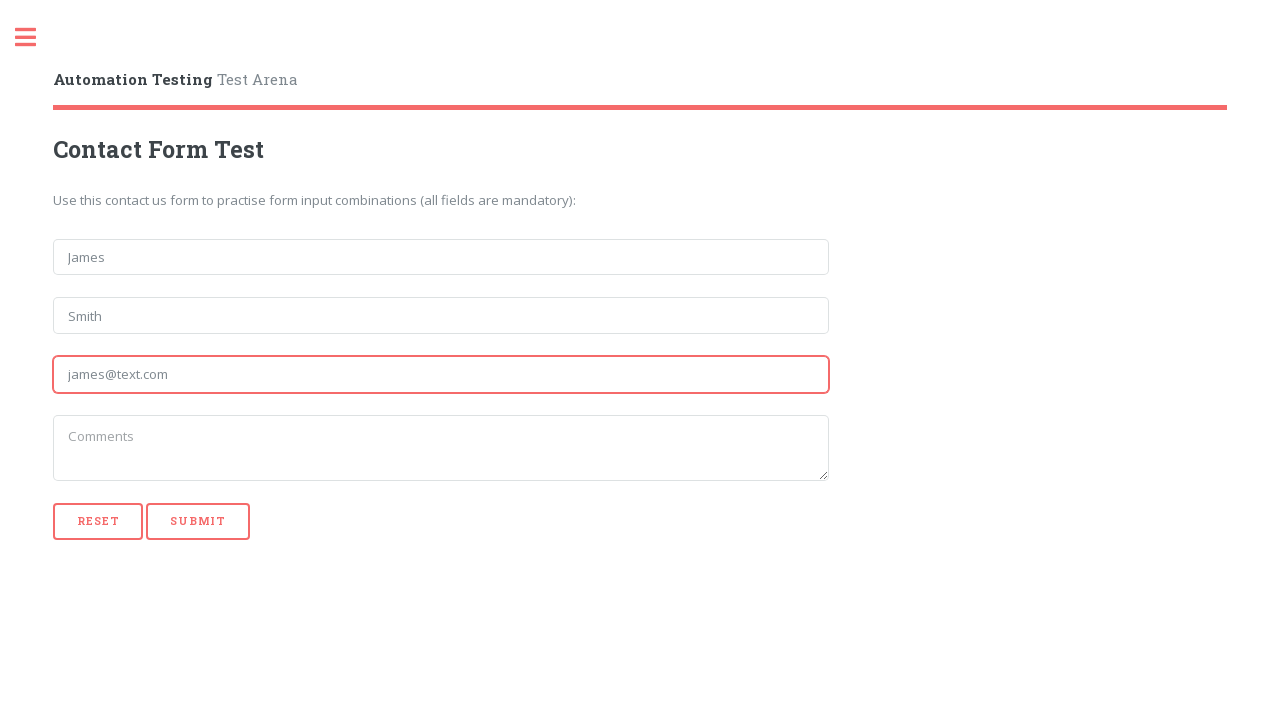

Filled comment textarea with 'this is a sample comment' on textarea
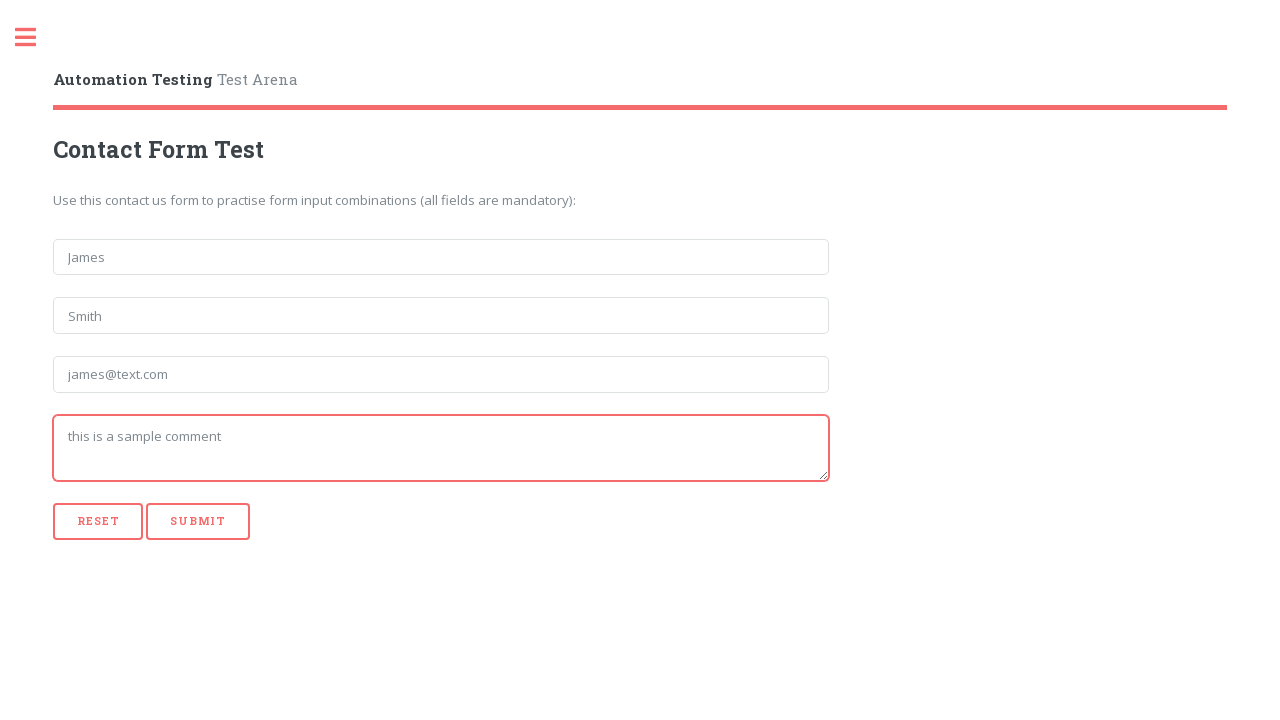

Clicked reset button to clear the form at (98, 521) on [type='reset']
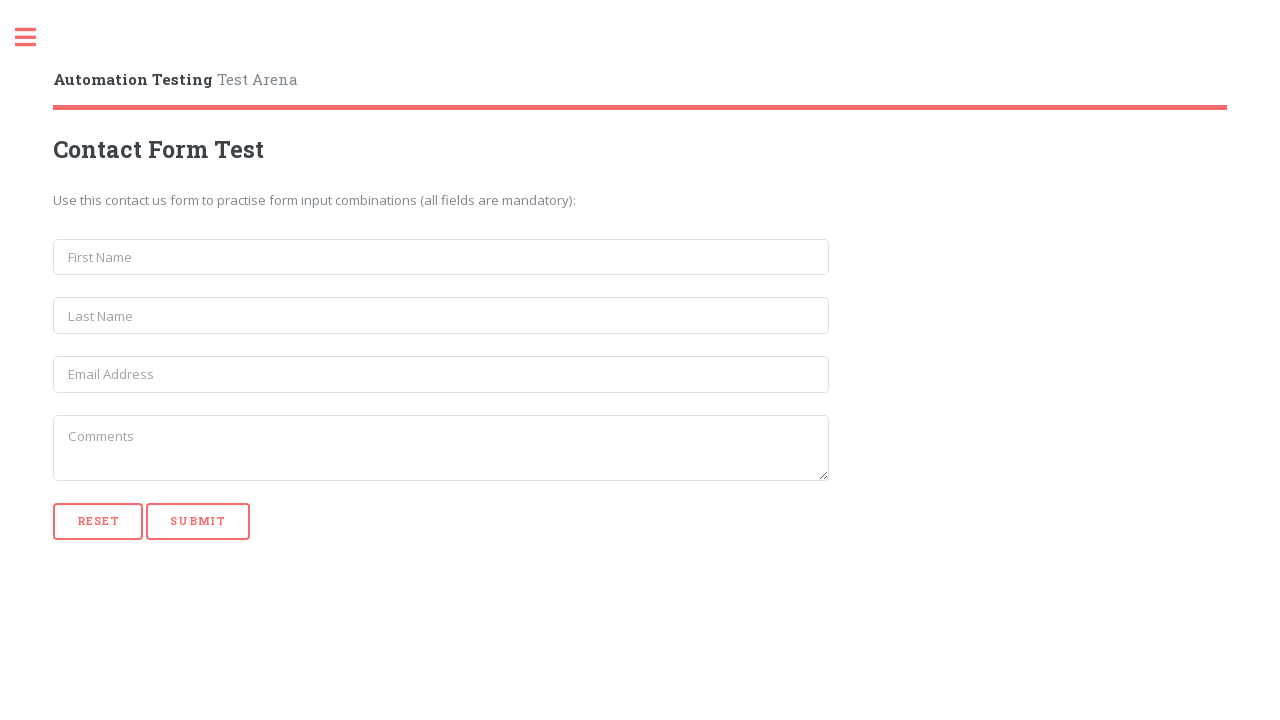

Clicked submit button to submit the form at (198, 521) on [type='submit']
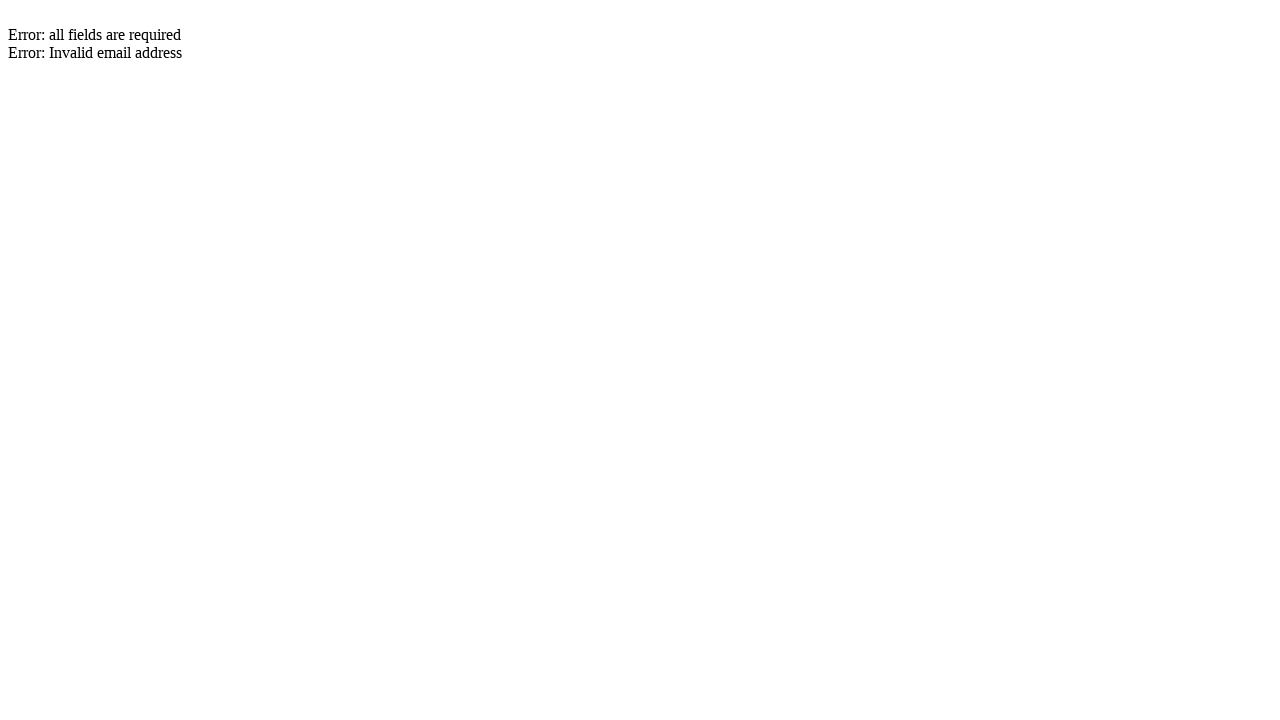

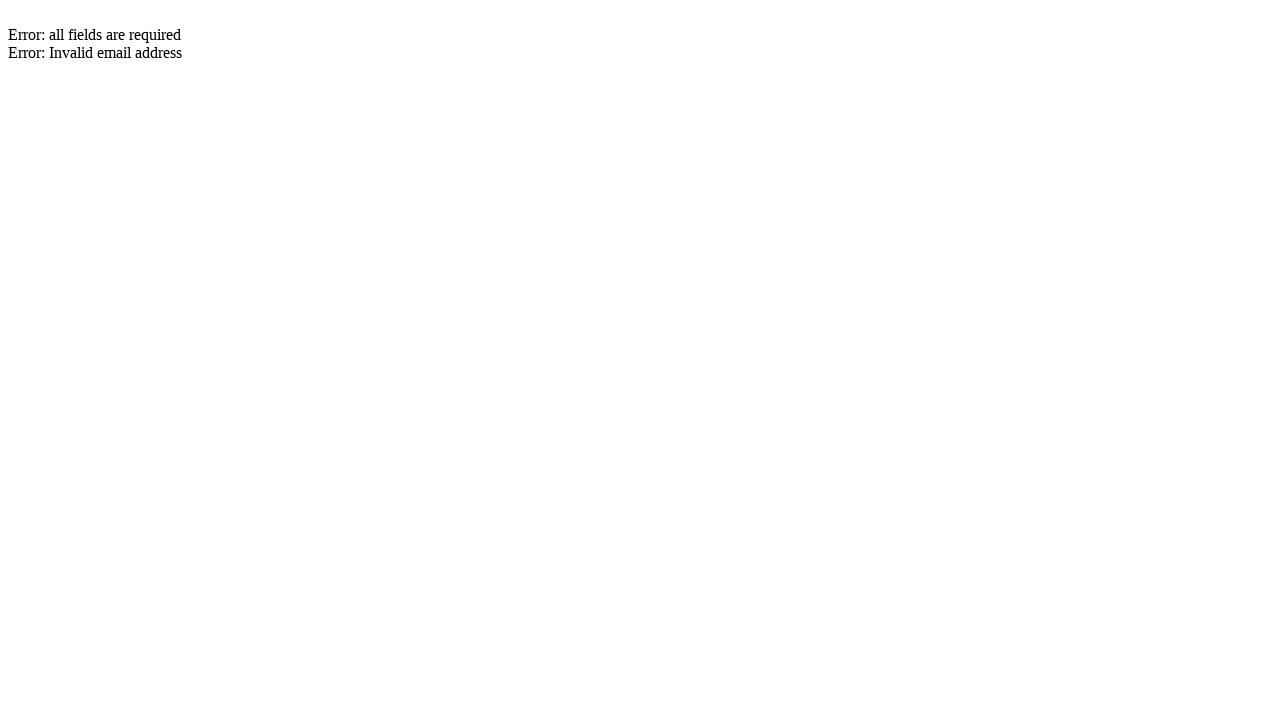